Tests file download functionality by navigating to a file download page and clicking the download button

Starting URL: https://www.leafground.com/file.xhtml;jsessionid=node01fmqgpzw10ow71doqxcjf3z514349064.node0

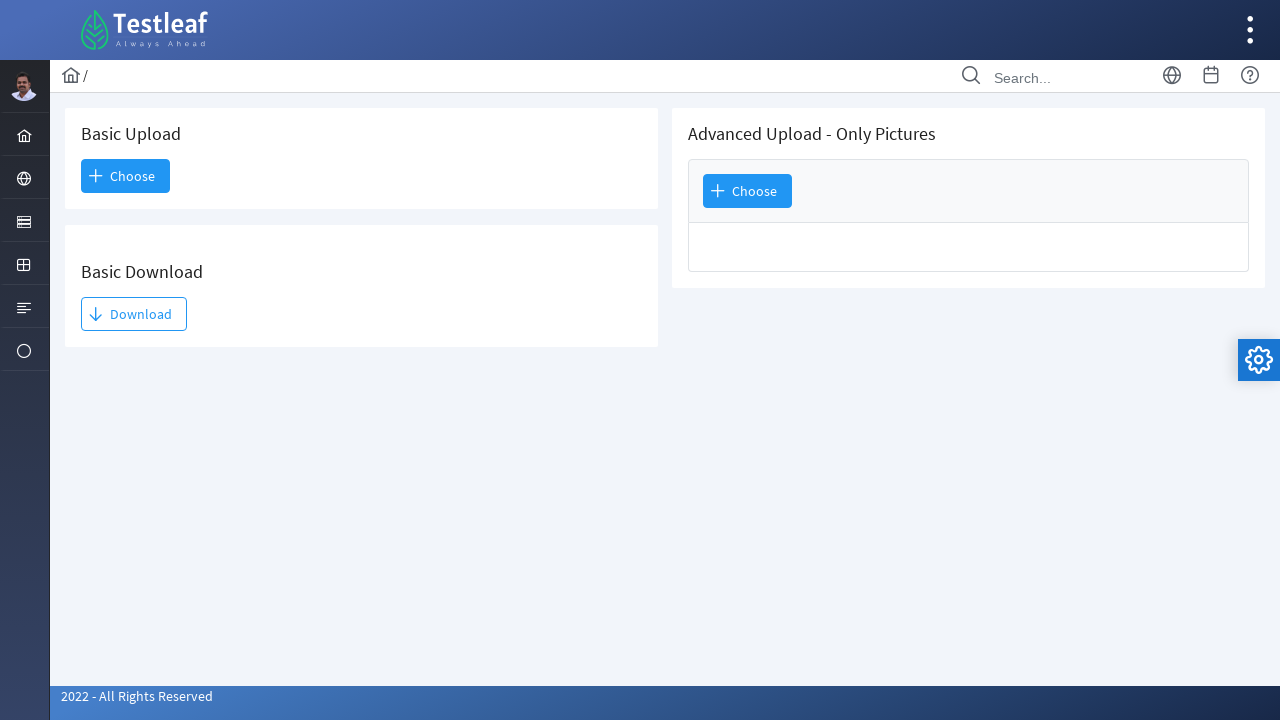

Located the download button element
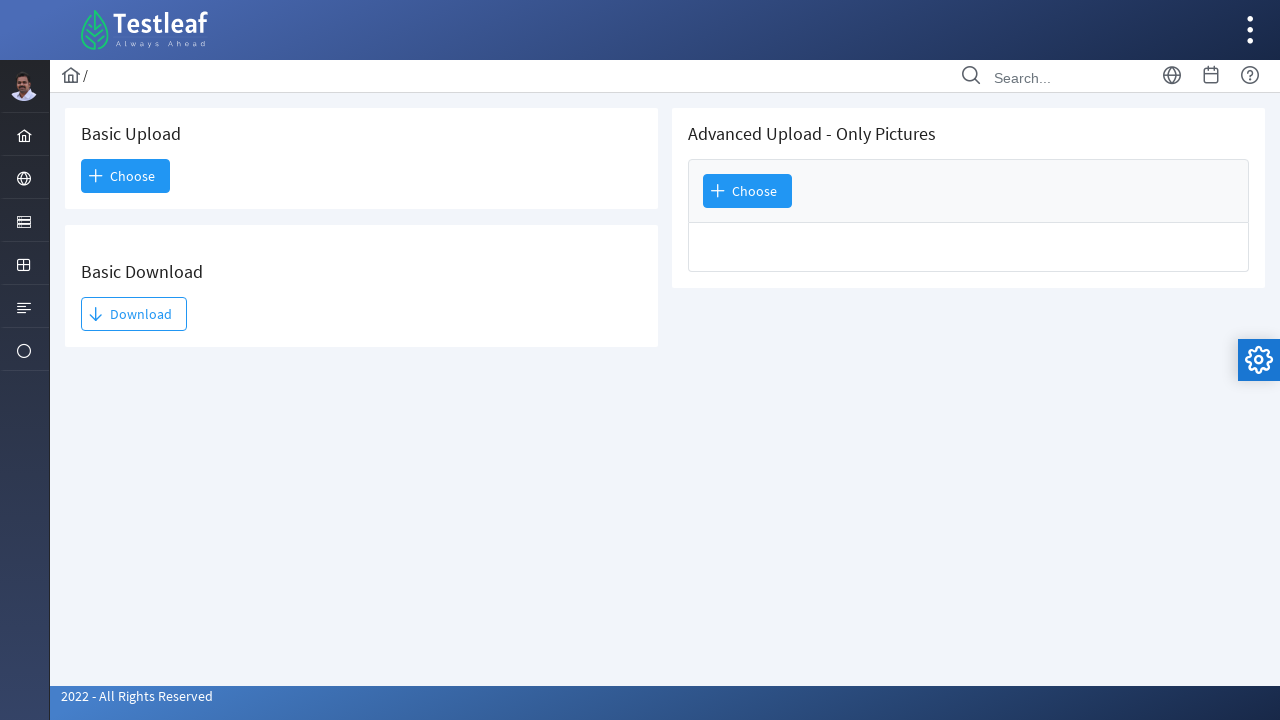

Scrolled download button into view
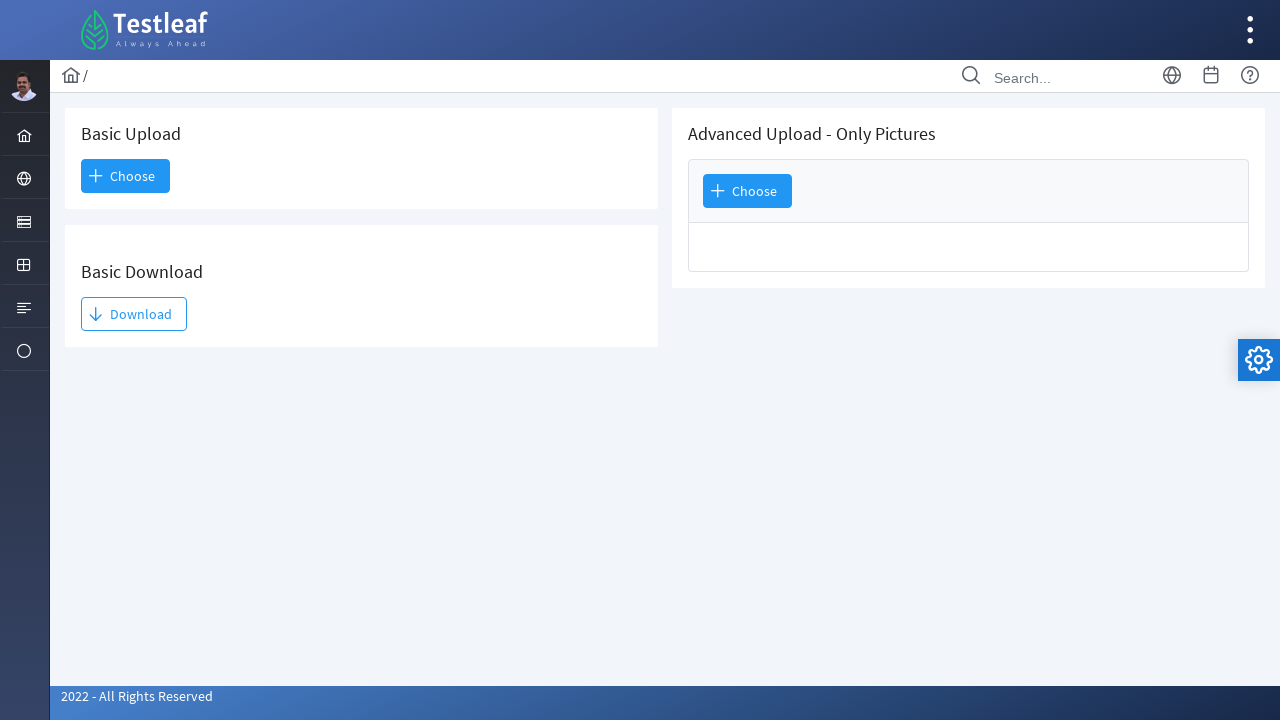

Clicked the download button to initiate file download at (134, 314) on xpath=//span[normalize-space()='Download']
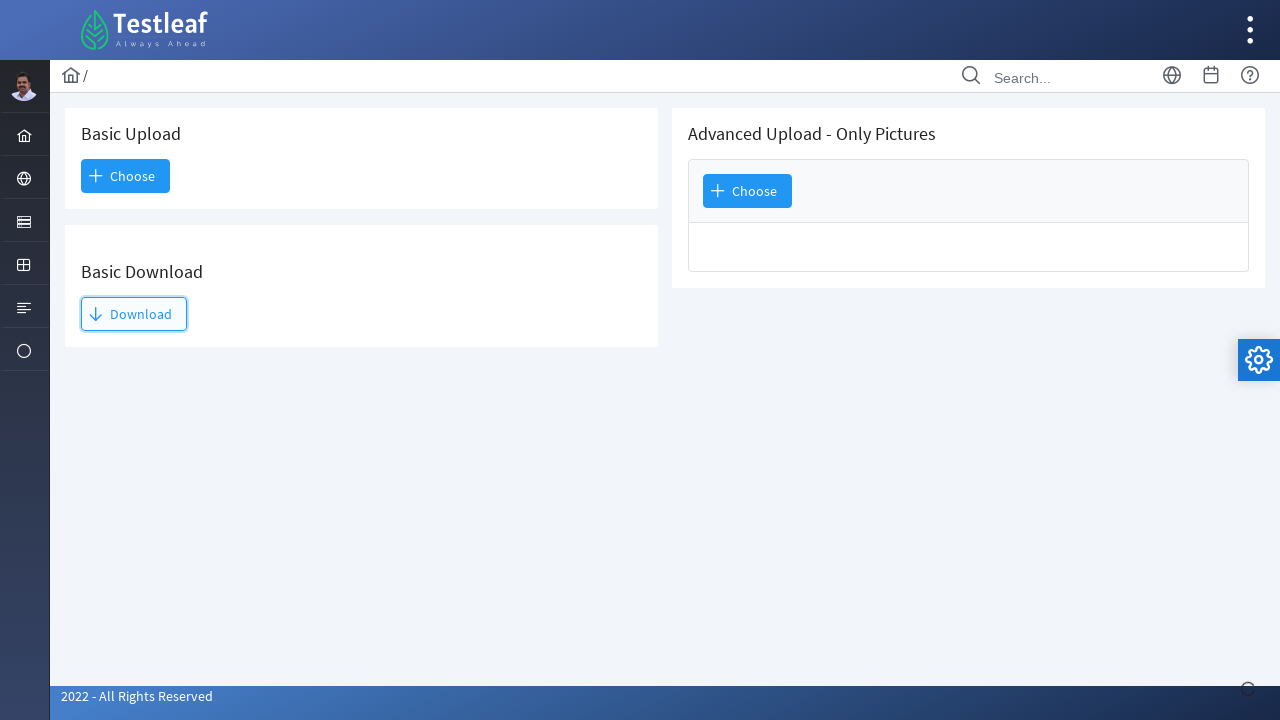

Waited for download to start
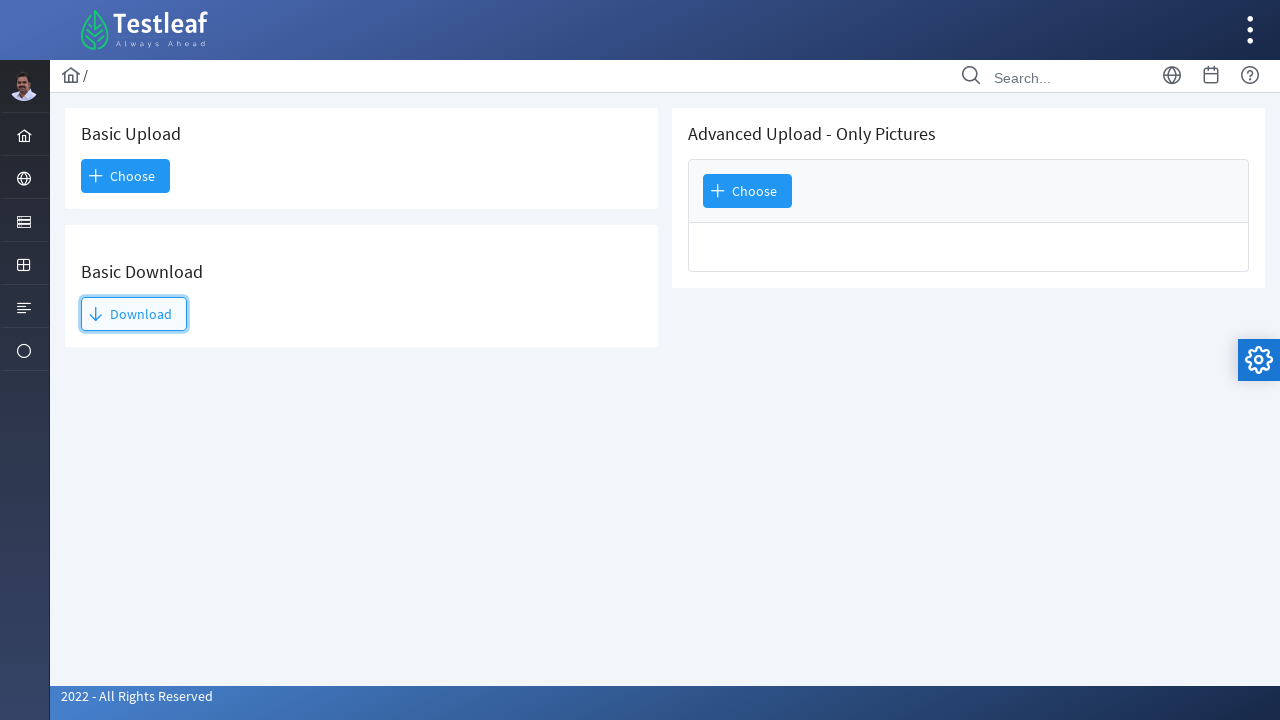

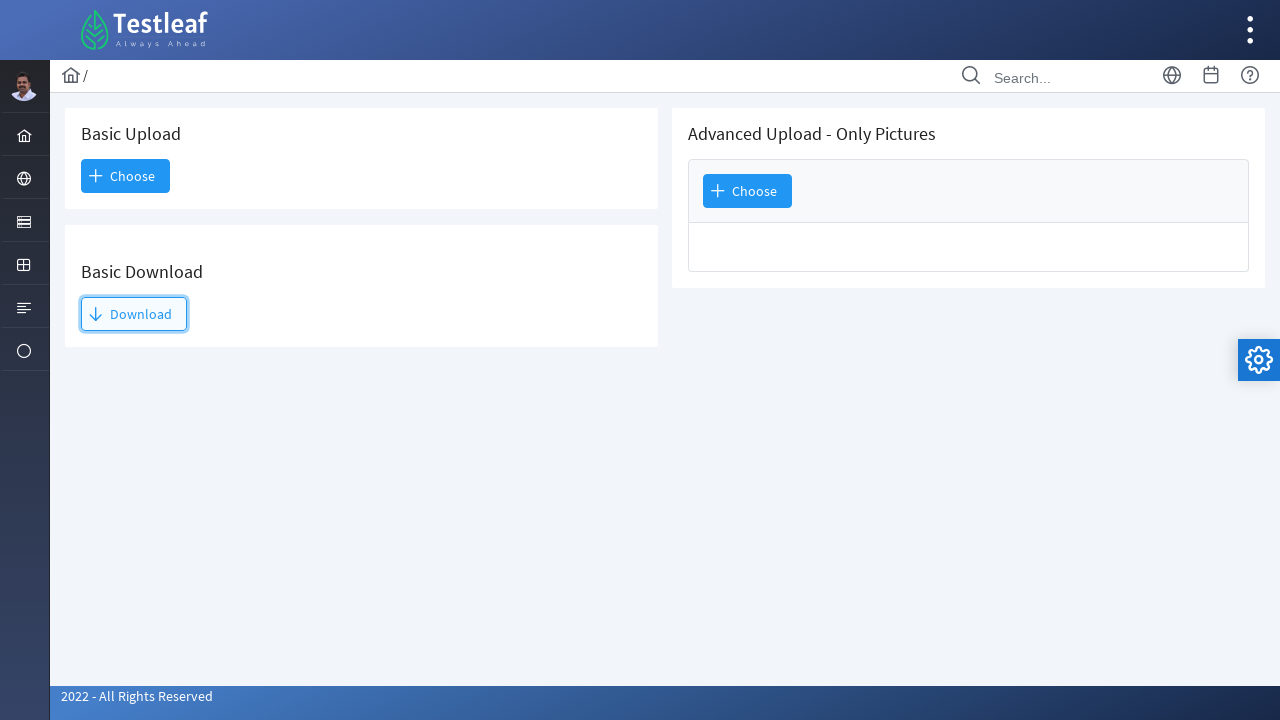